Validates that the reserve online pickup message is displayed on the homepage

Starting URL: https://www.partsource.ca/

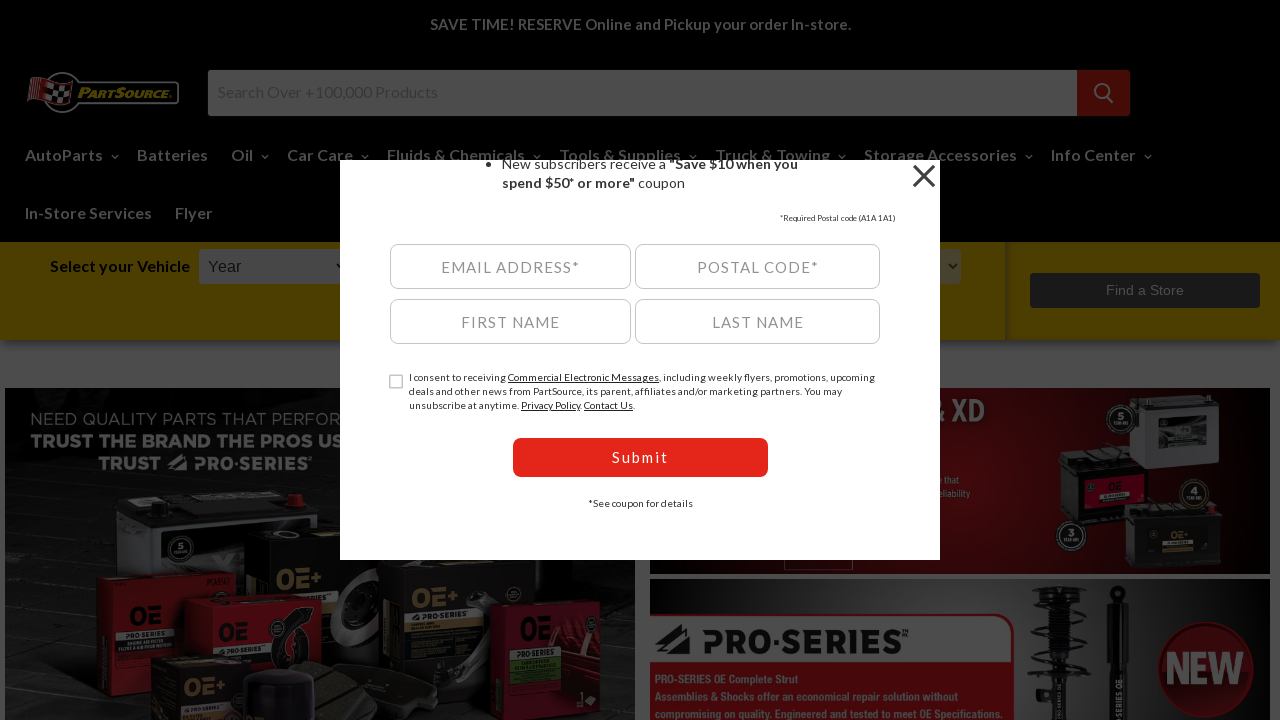

Located reserve online message element
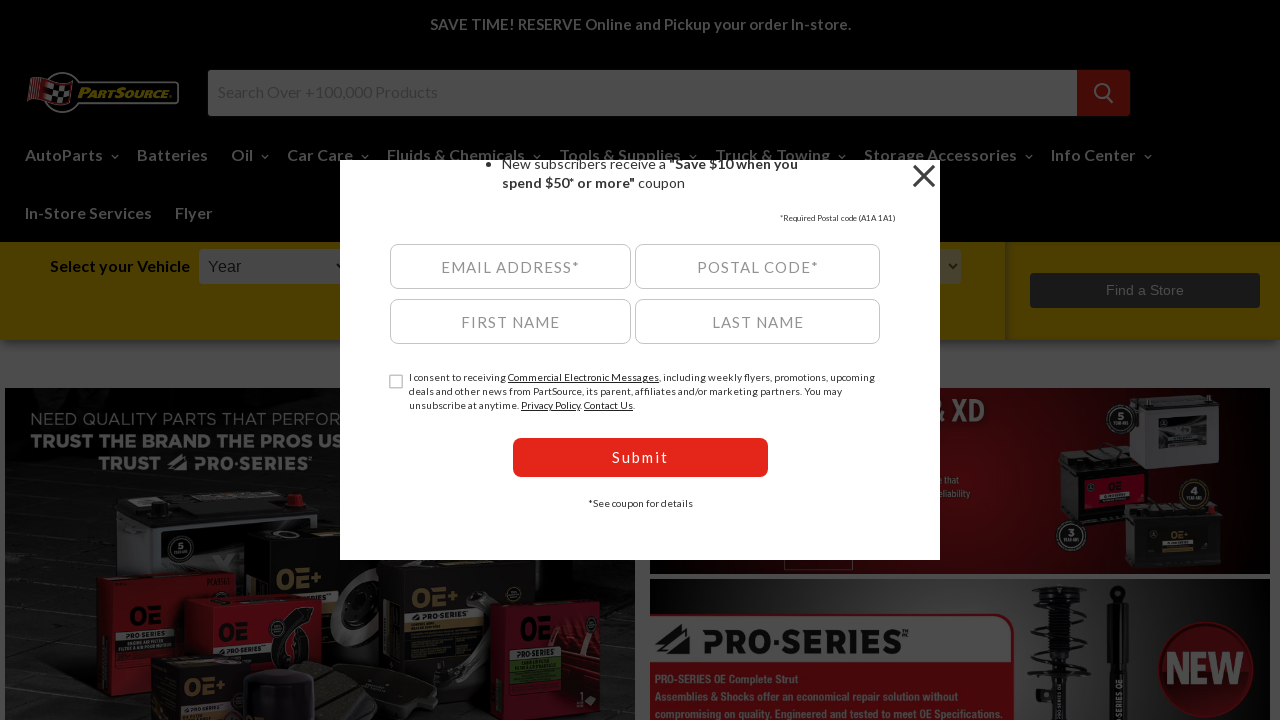

Reserve online message became visible
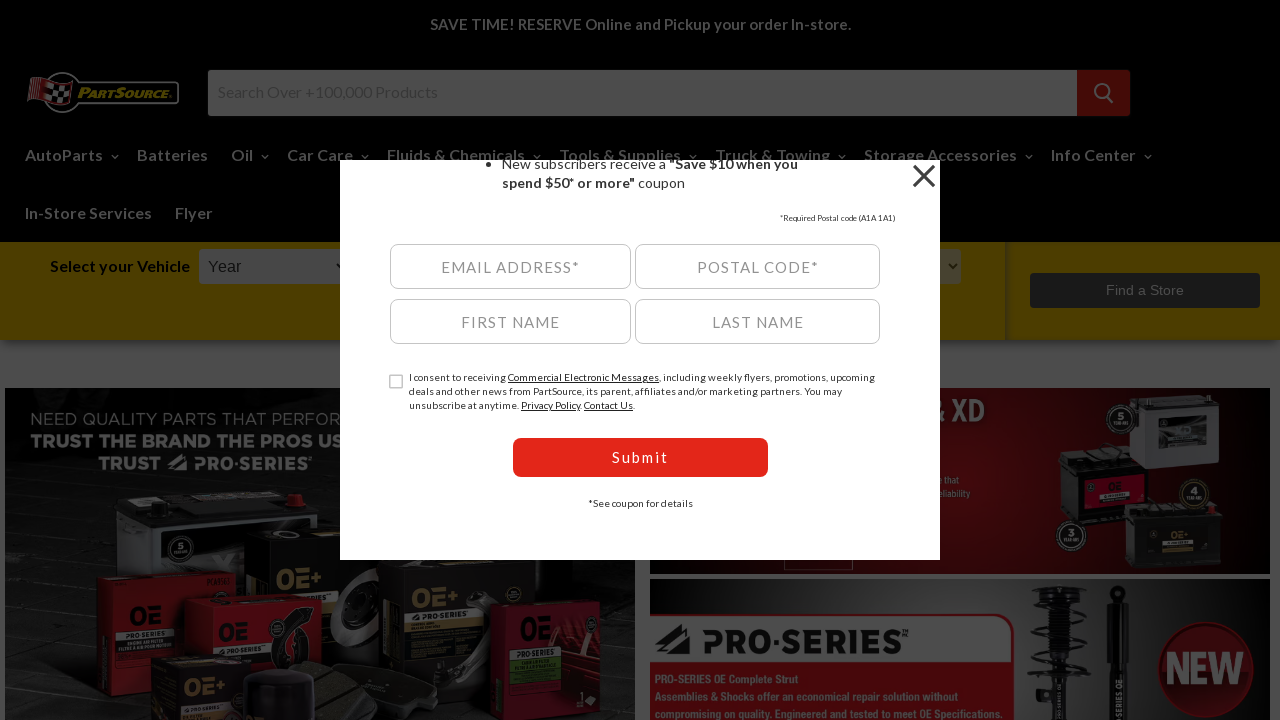

Verified reserve online pickup message is displayed on homepage
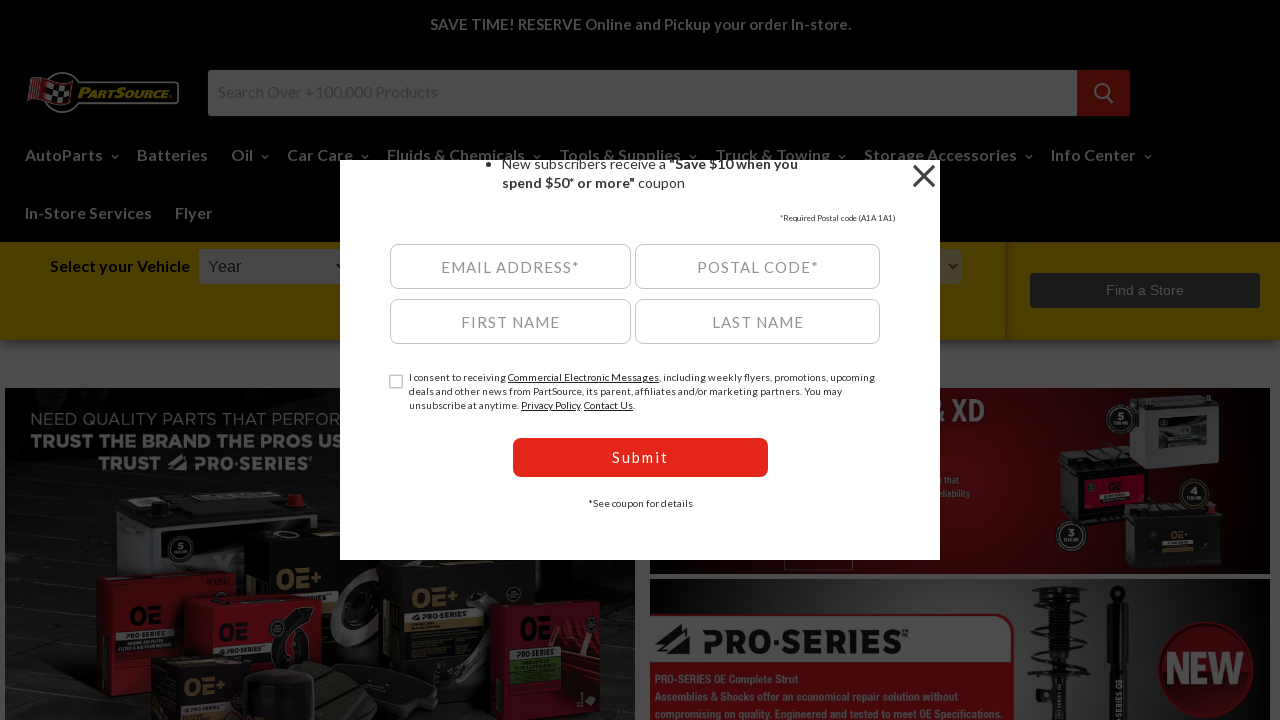

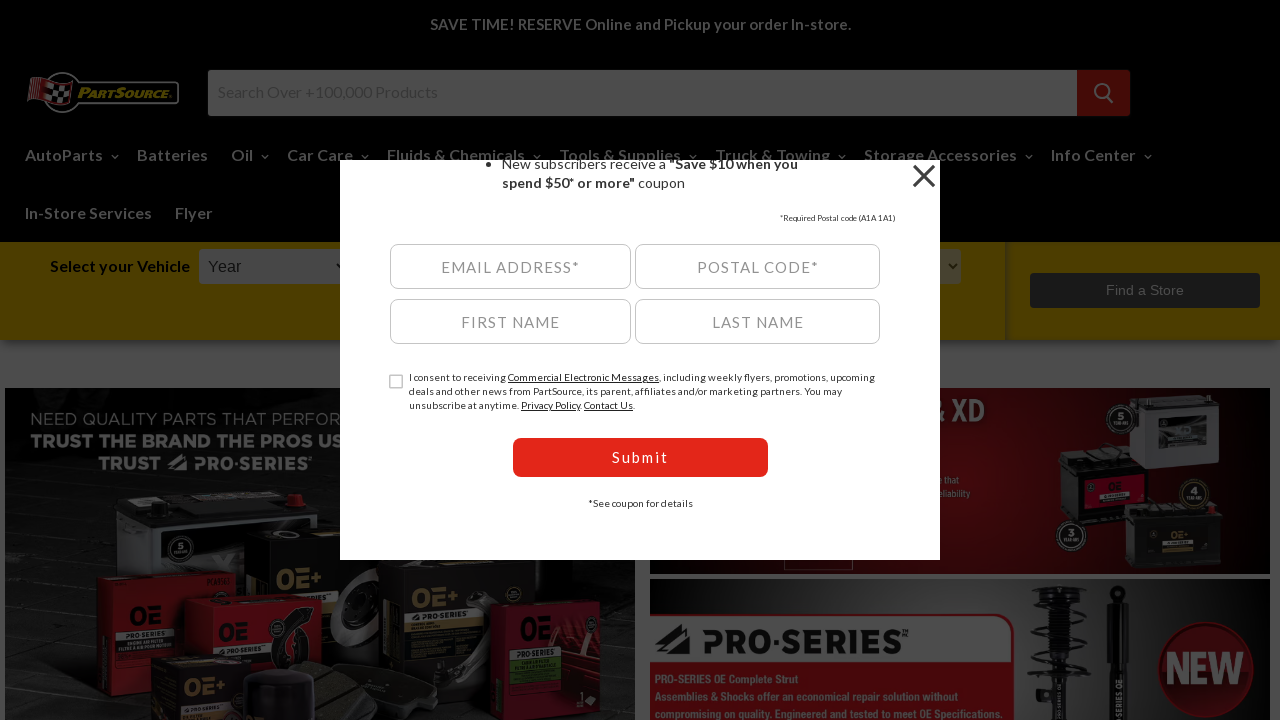